Tests dropdown menu functionality by navigating to a demo site and selecting a specific option ("Angola") from a select dropdown element.

Starting URL: https://www.globalsqa.com/demo-site/select-dropdown-menu/

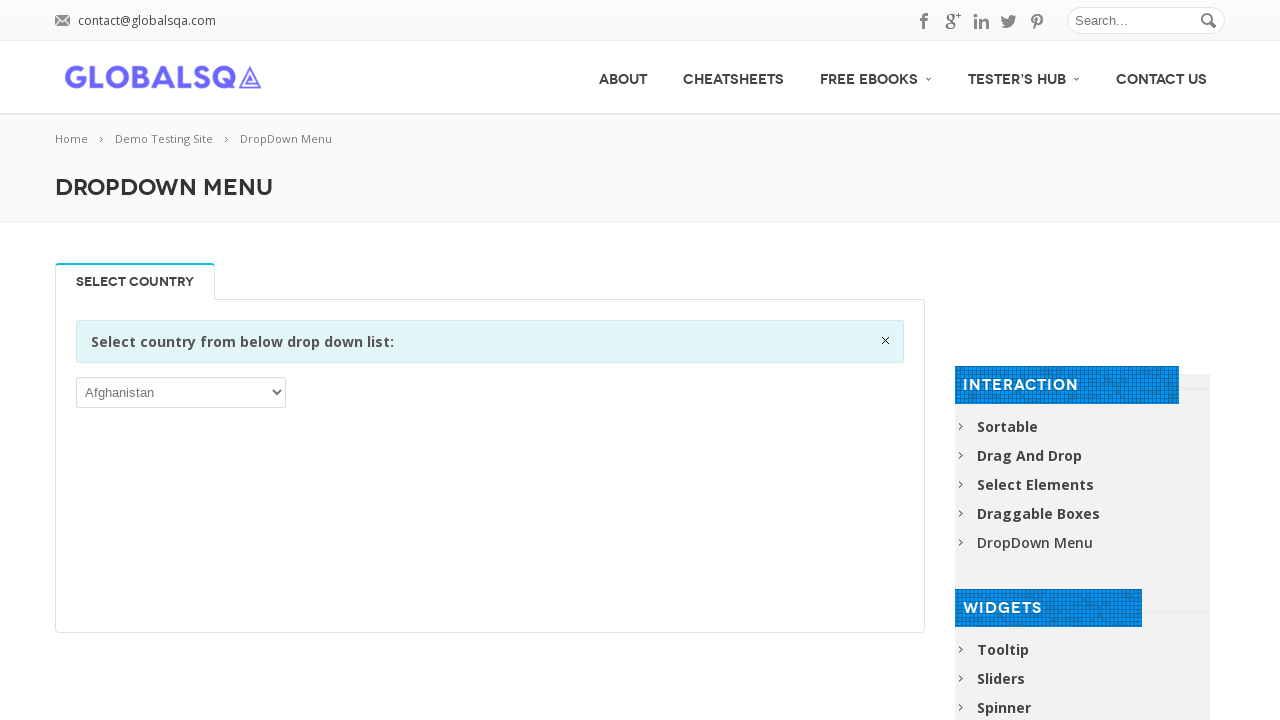

Select dropdown element loaded
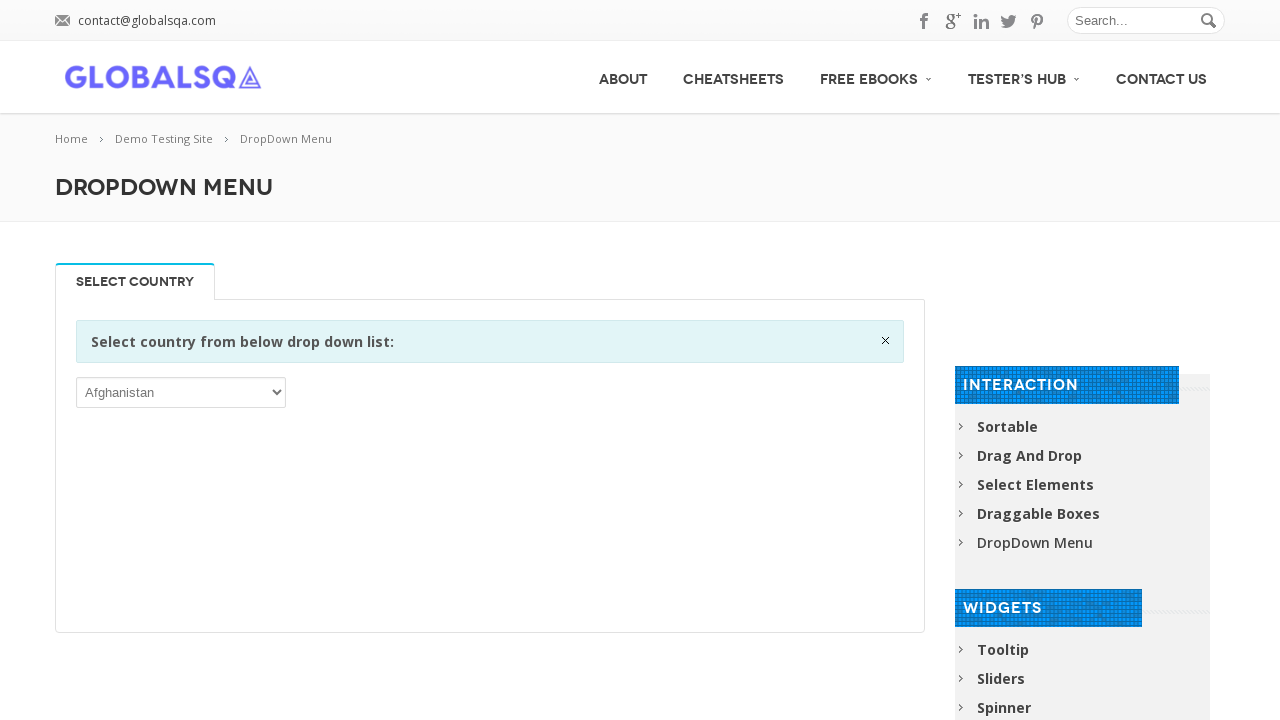

Selected 'Angola' from dropdown menu on select
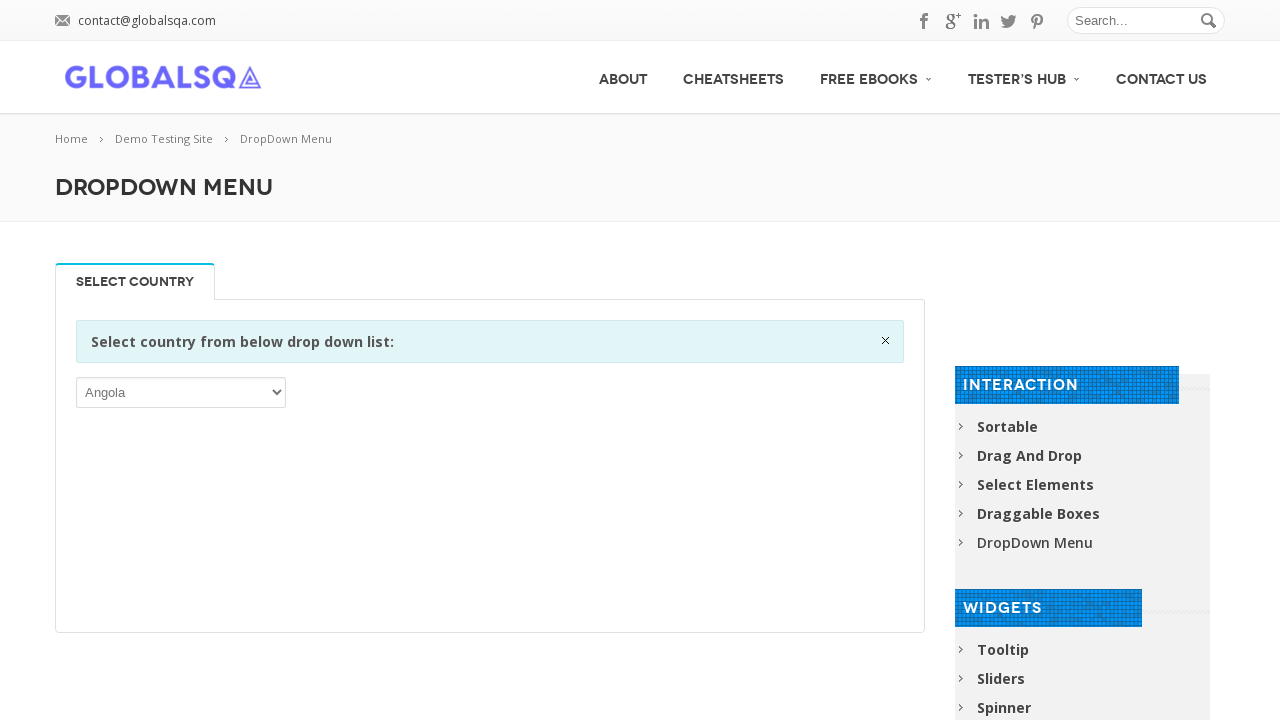

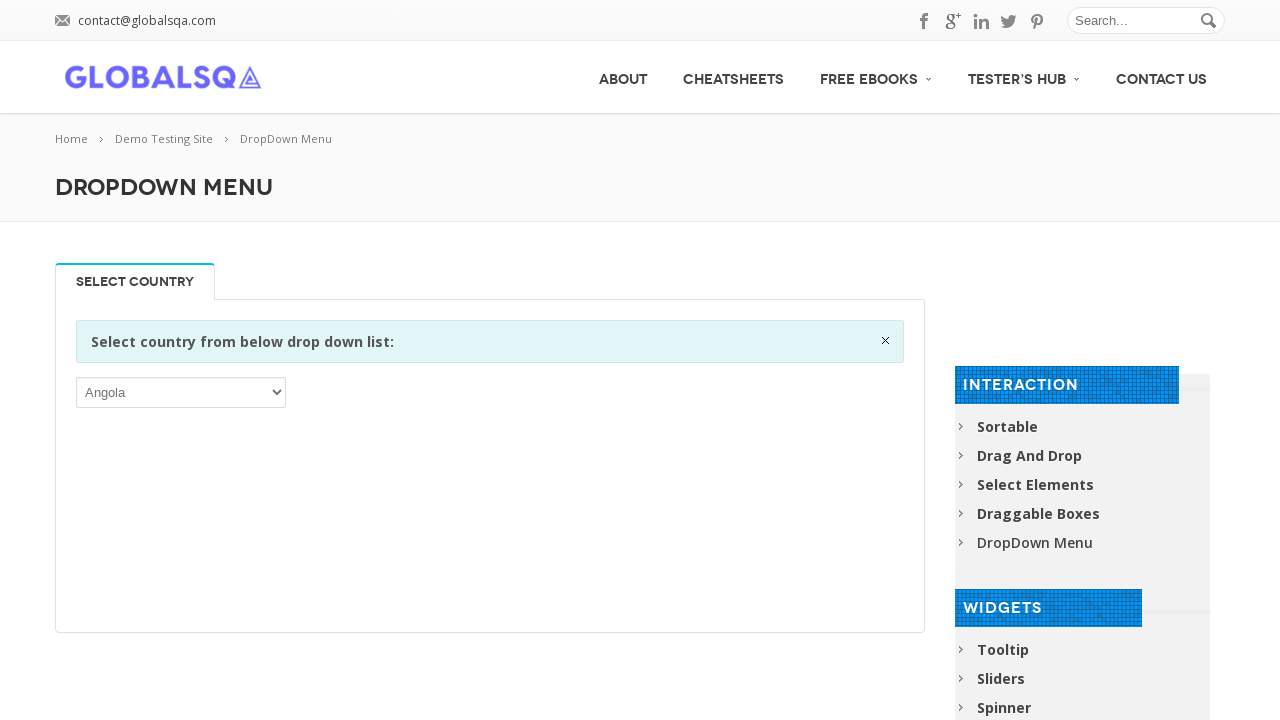